Tests confirm dialog by clicking the confirm button and dismissing the dialog

Starting URL: https://demoqa.com/alerts

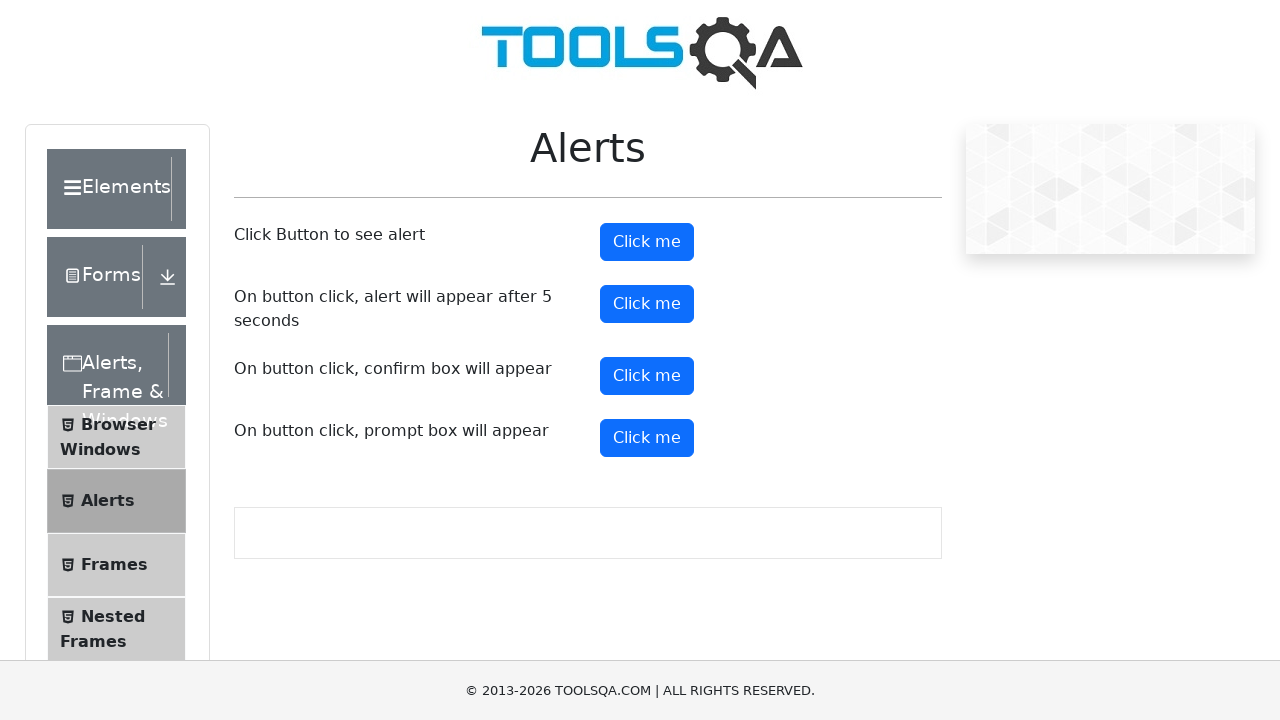

Set up dialog handler to dismiss confirm dialogs
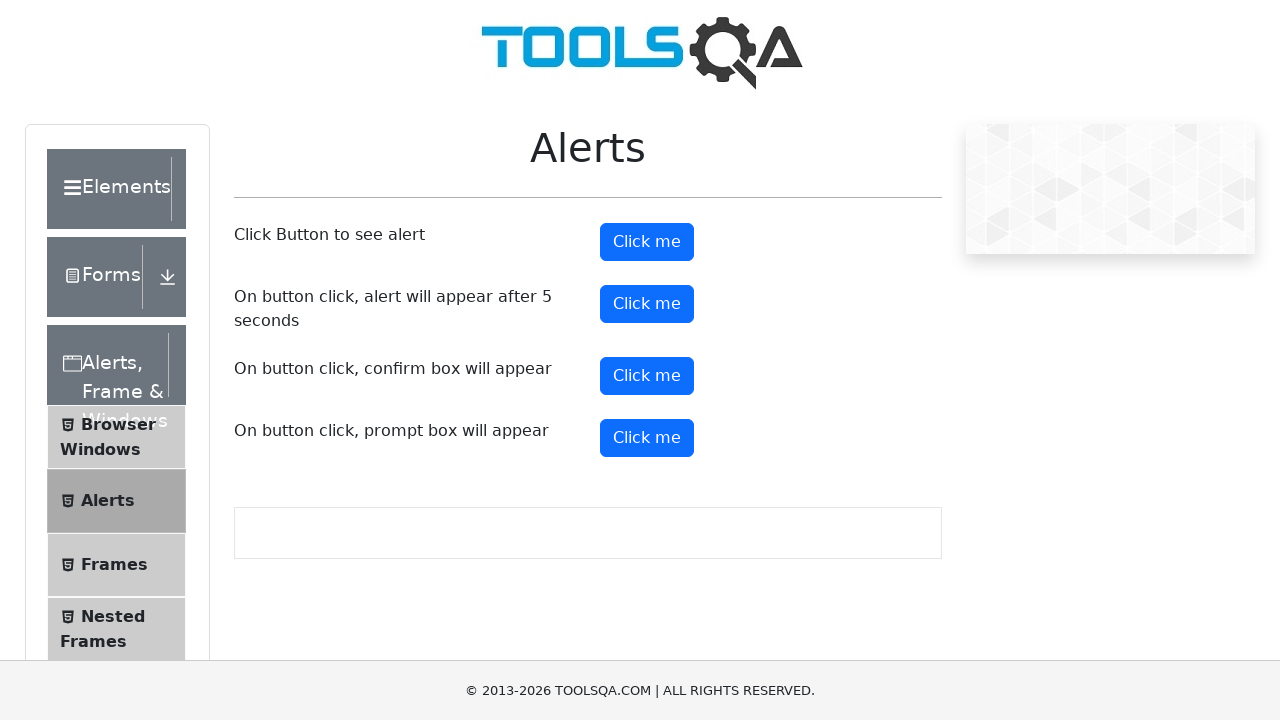

Clicked confirm button to trigger confirm dialog at (647, 376) on #confirmButton
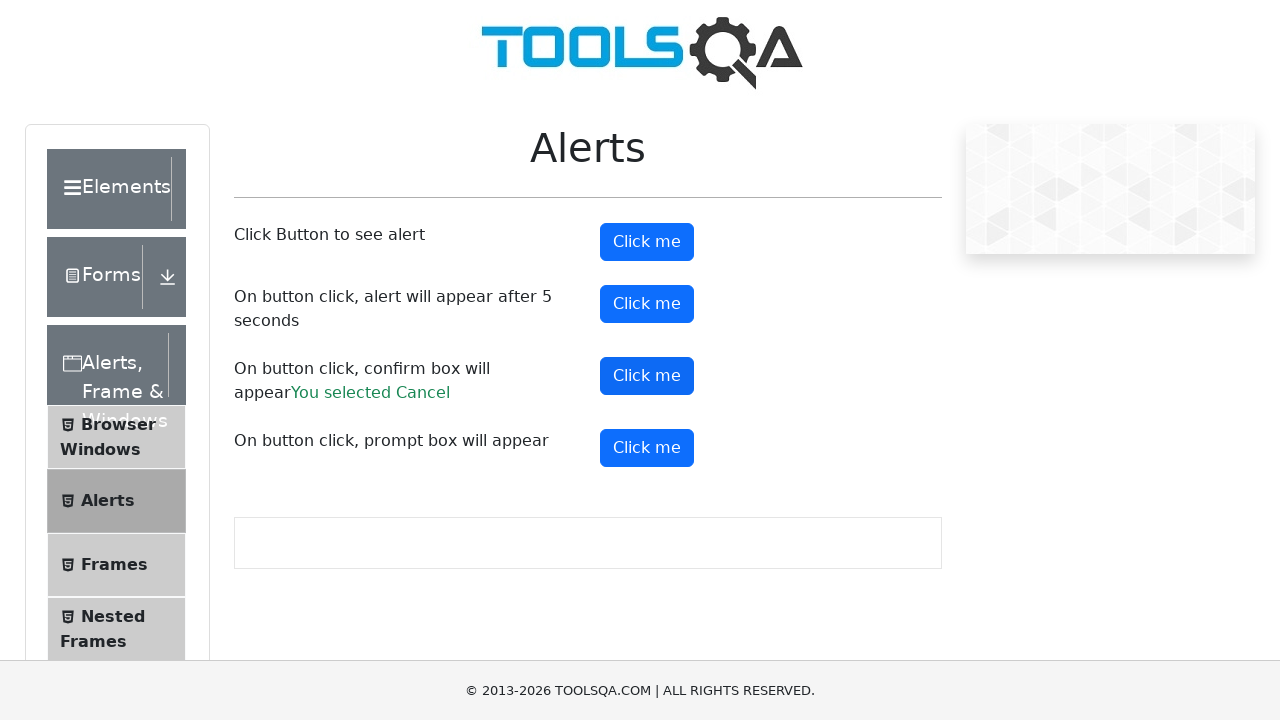

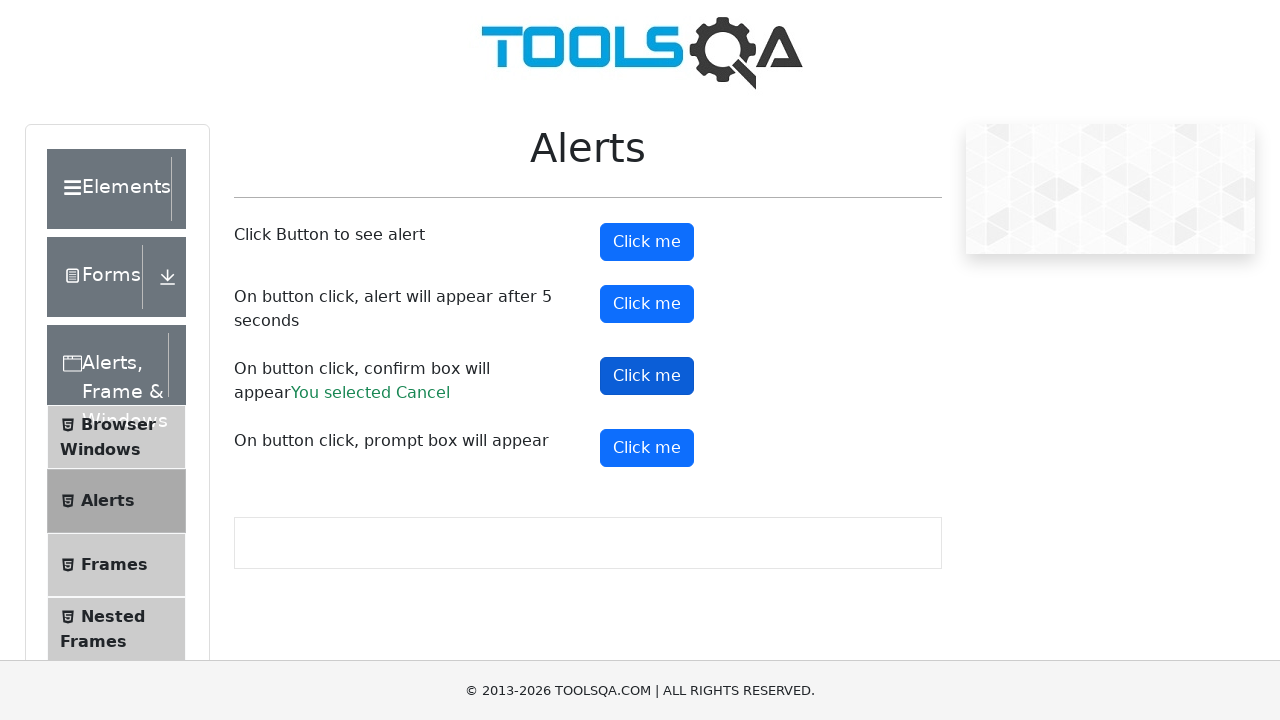